Tests JavaScript alert popup handling including simple alerts, confirmation dialogs, and prompt dialogs with text input

Starting URL: https://the-internet.herokuapp.com/javascript_alerts

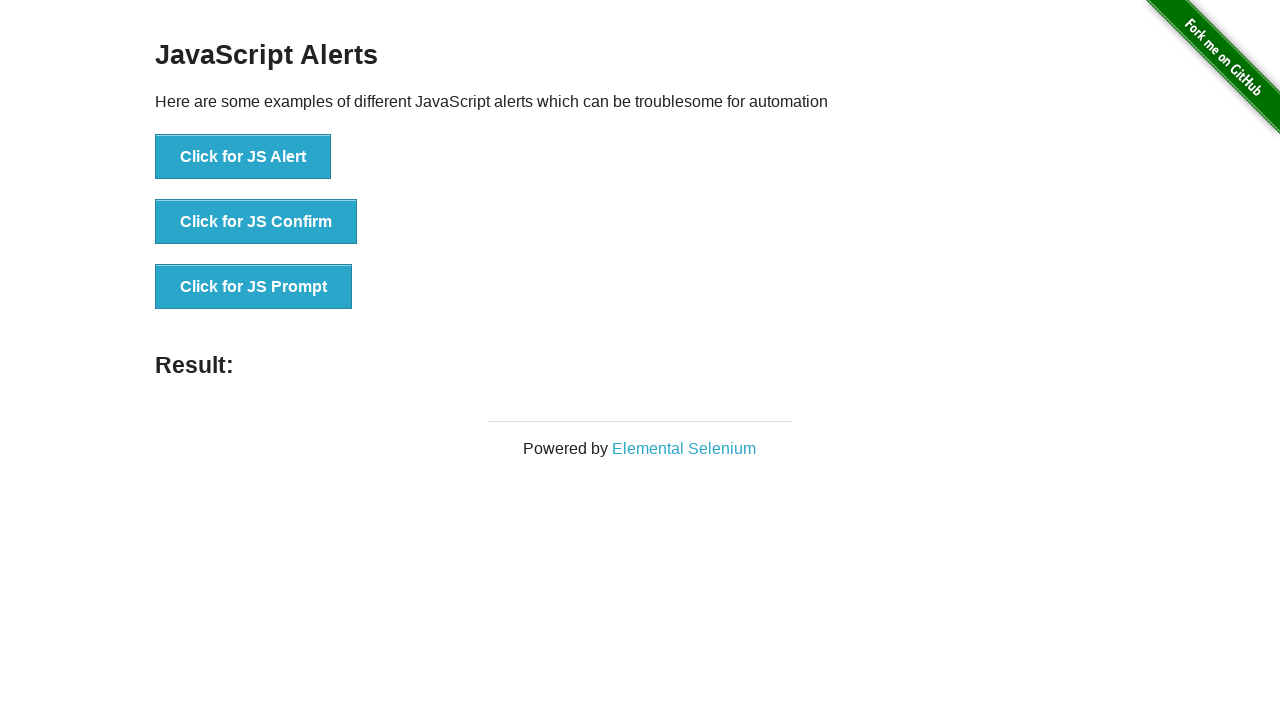

Clicked button to trigger simple alert at (243, 157) on xpath=//*[@id='content']/div/ul/li[1]/button
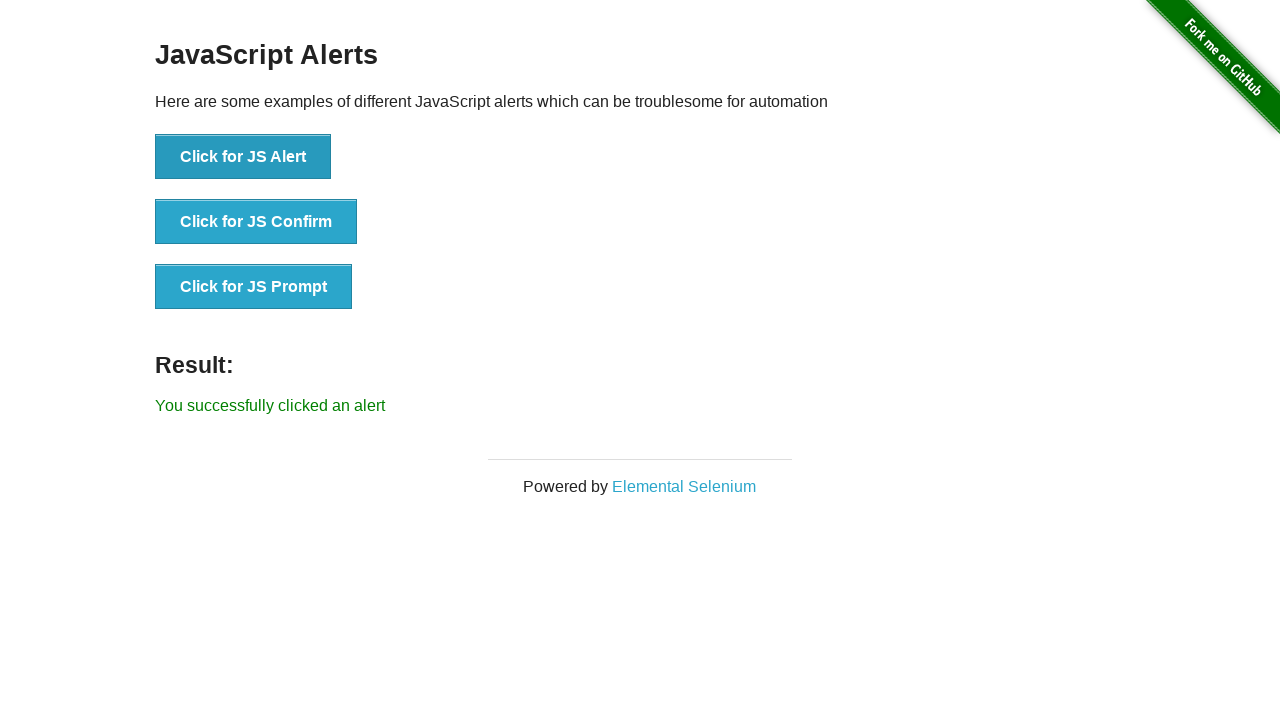

Set up dialog handler to accept alerts
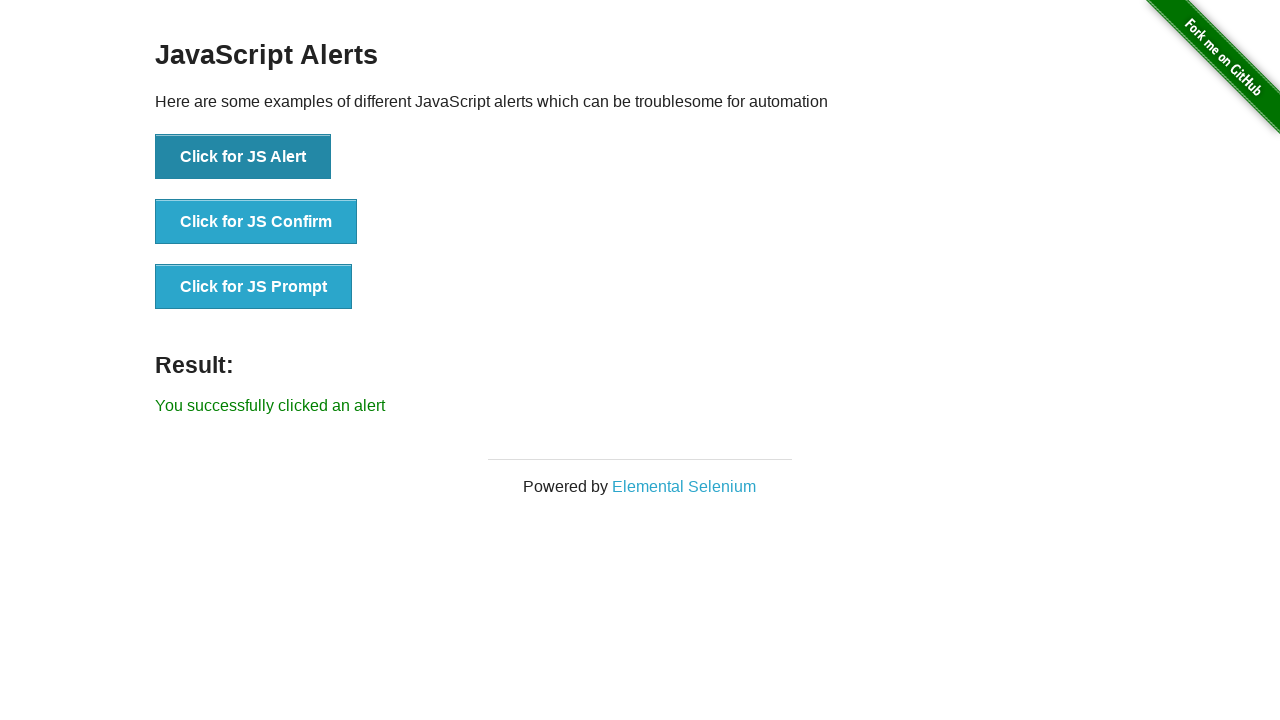

Clicked button to trigger confirmation dialog at (256, 222) on xpath=//*[@id='content']/div/ul/li[2]/button
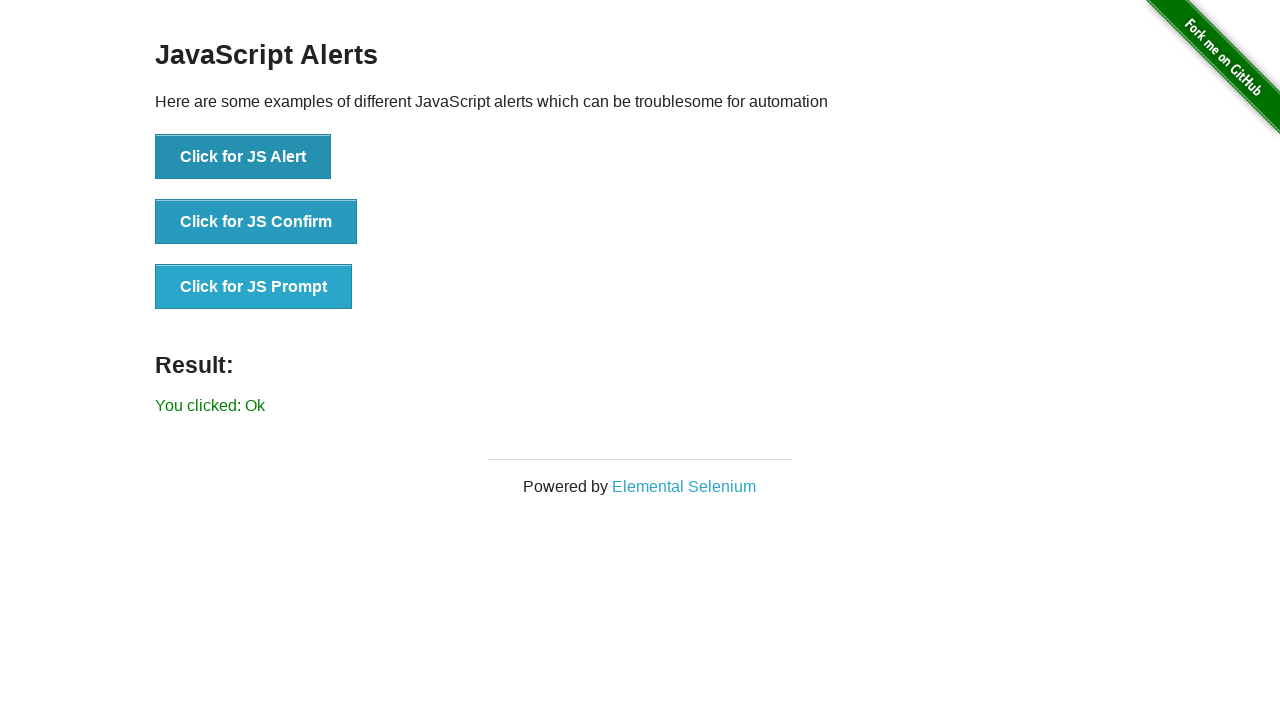

Clicked button to trigger prompt dialog at (254, 287) on xpath=//*[@id='content']/div/ul/li[3]/button
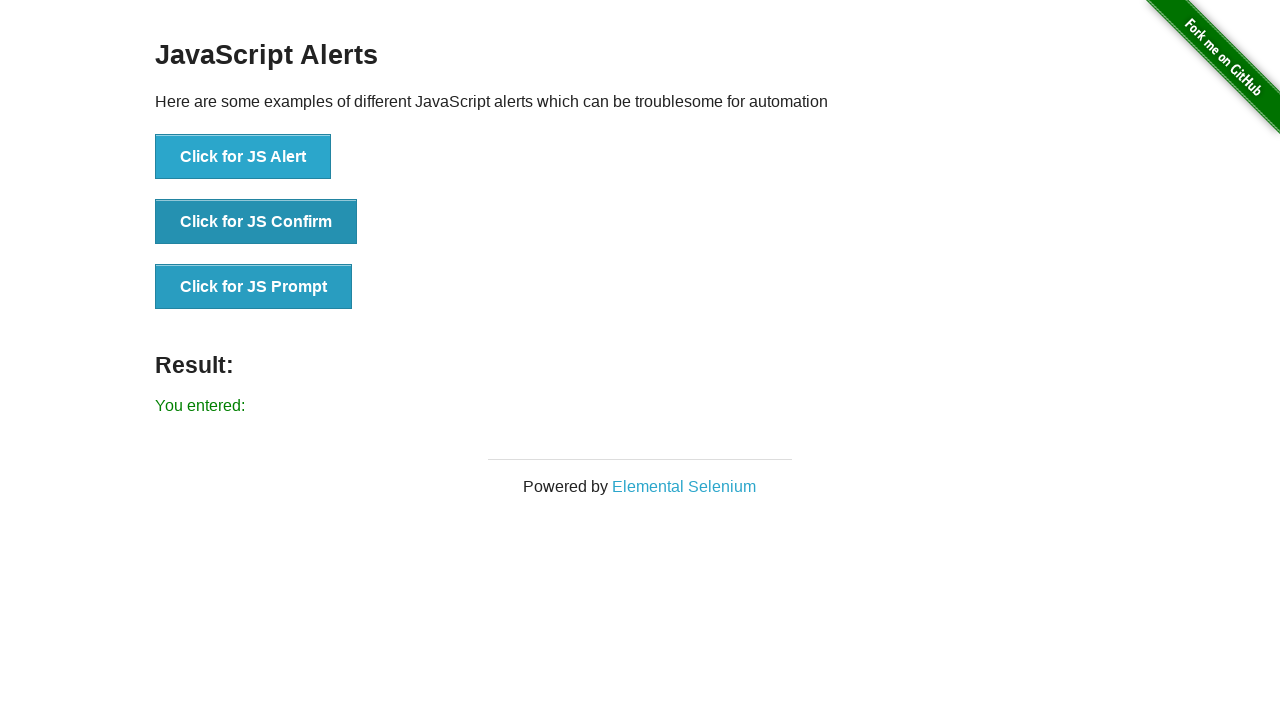

Set up dialog handler to dismiss prompt
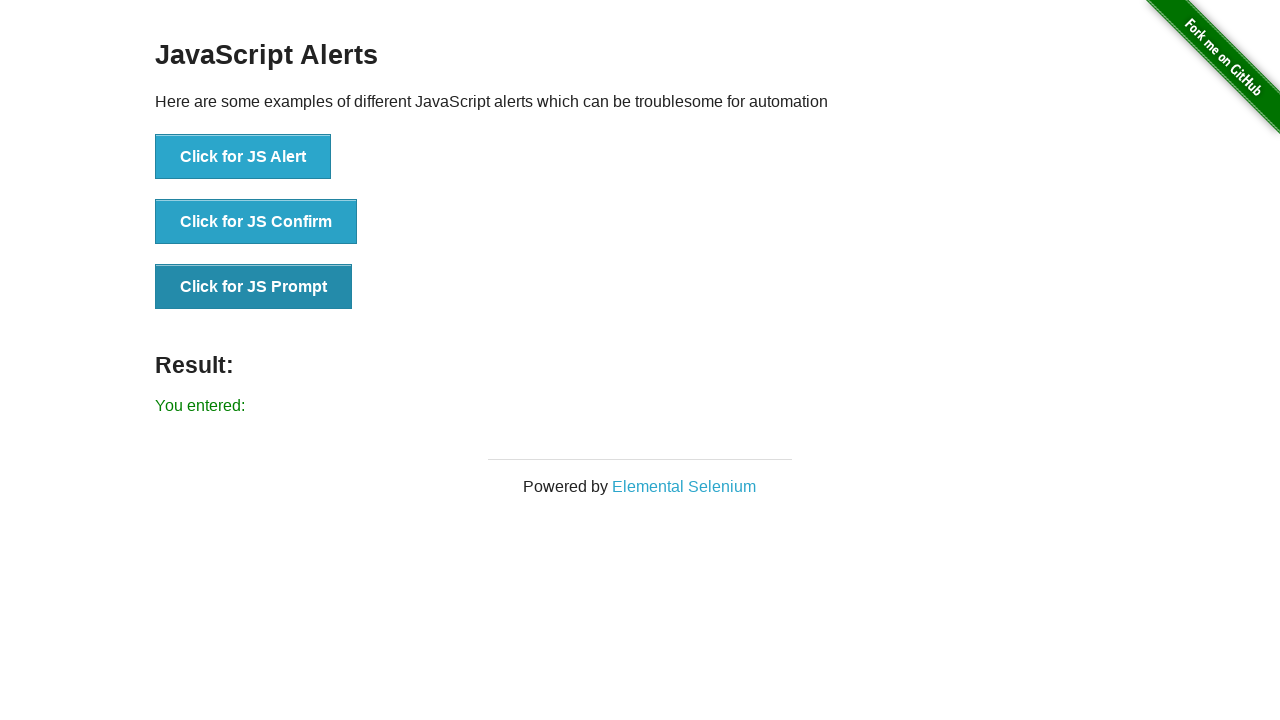

Re-triggered prompt dialog at (254, 287) on xpath=//*[@id='content']/div/ul/li[3]/button
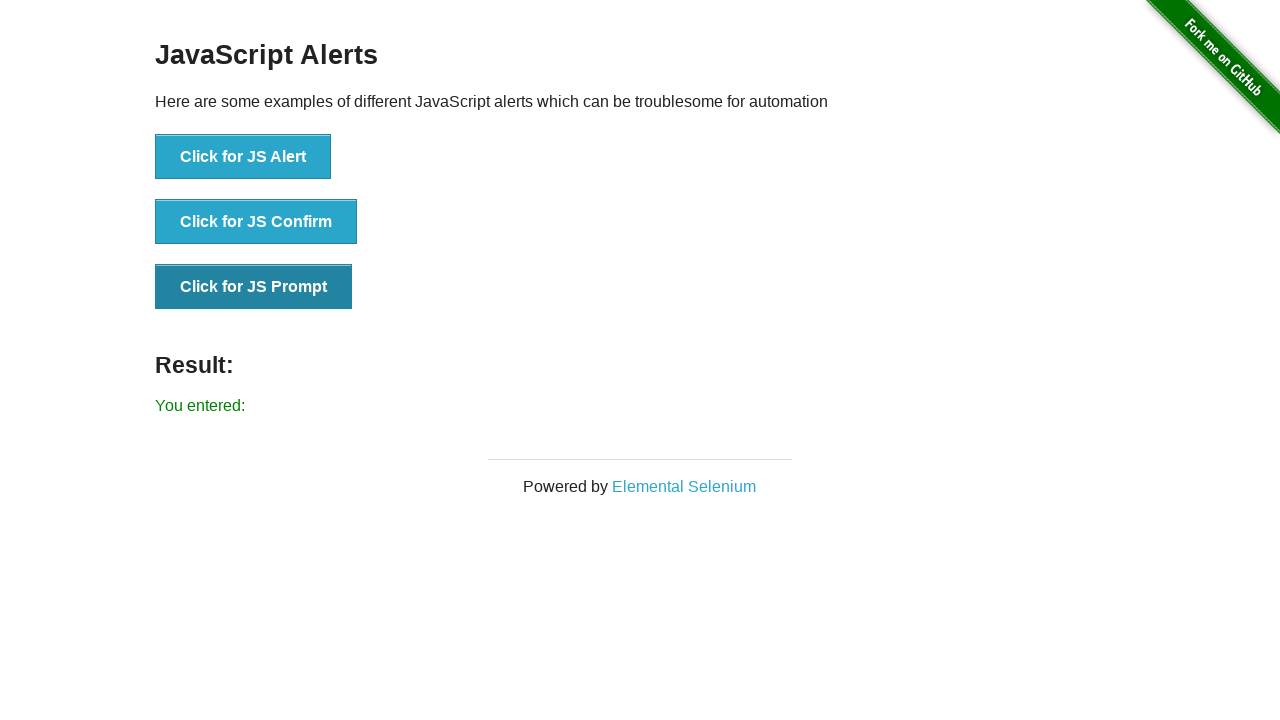

Set up dialog handler to accept prompt with text 'Welcome'
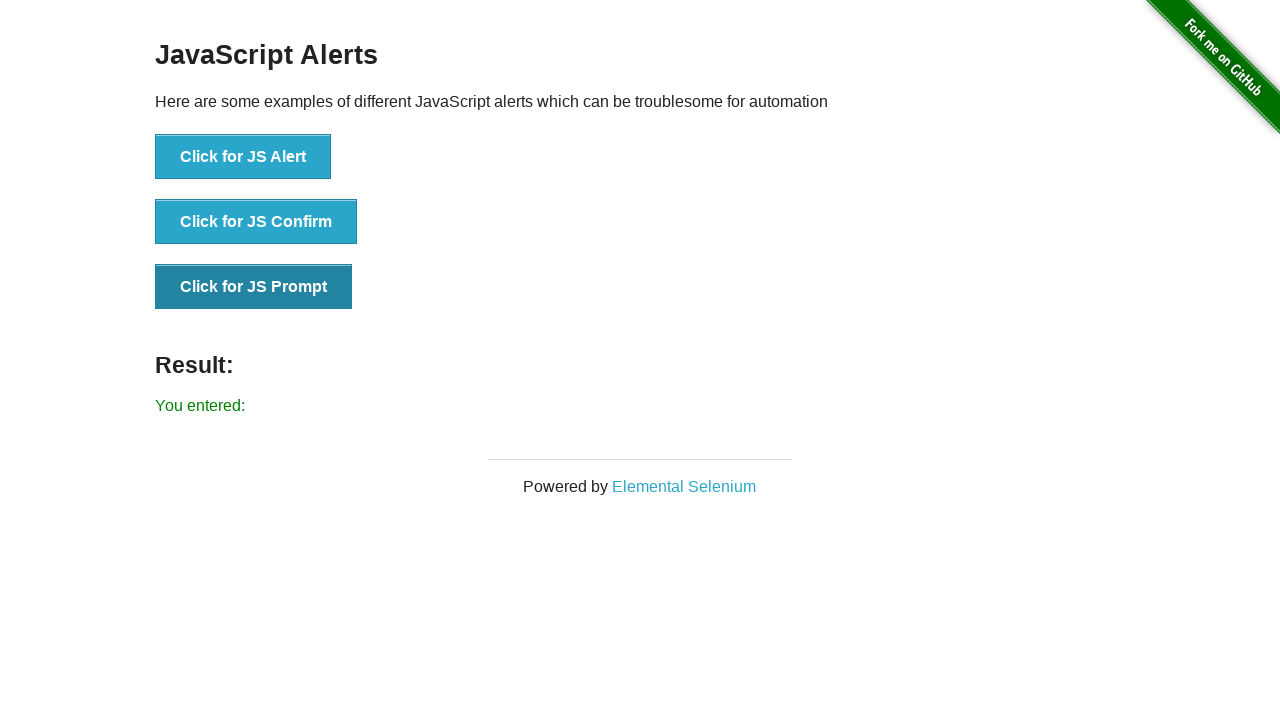

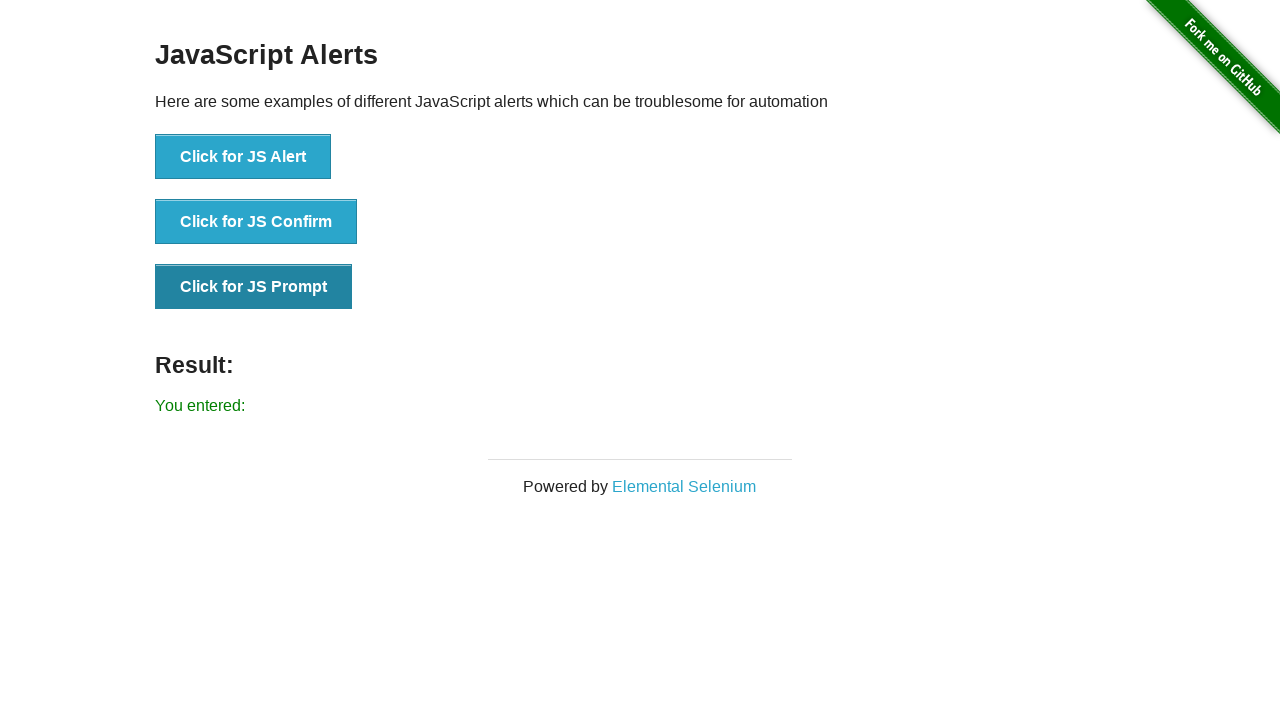